Tests the Salesforce forgot password flow by clicking the forgot password link, entering a username, and clicking the continue button to initiate password recovery.

Starting URL: https://login.salesforce.com

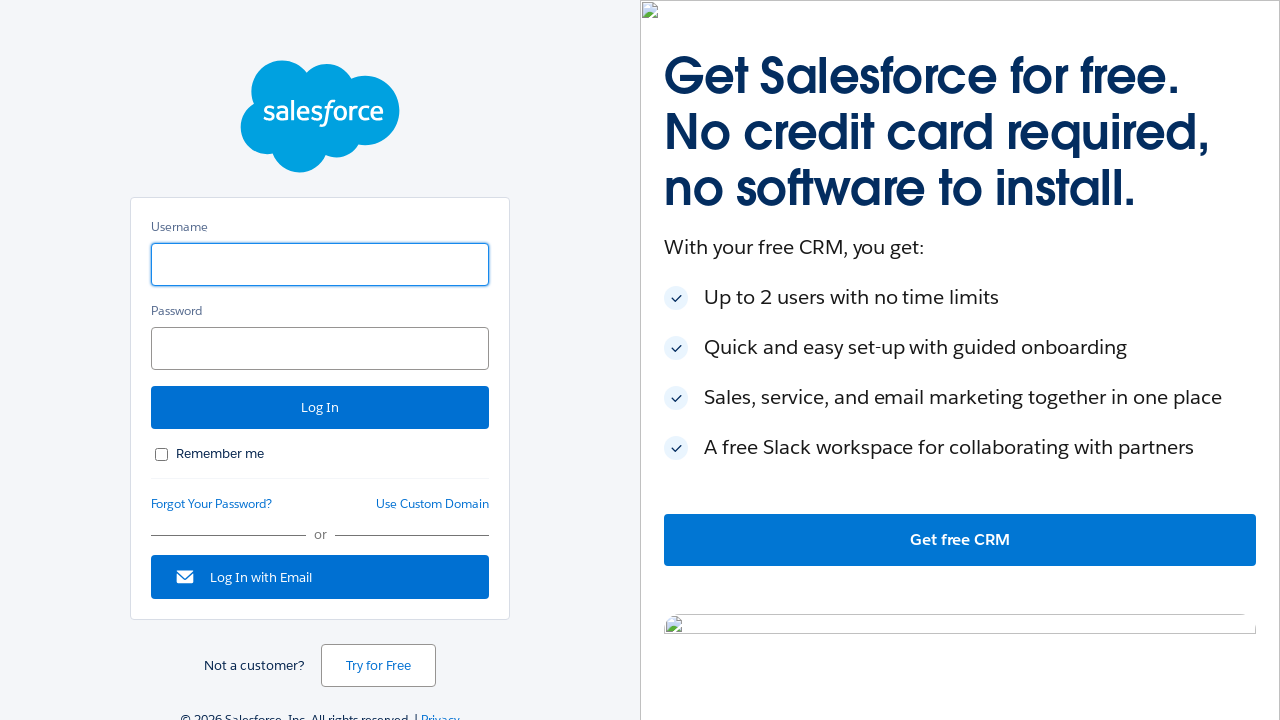

Clicked the forgot password link at (212, 504) on #forgot_password_link
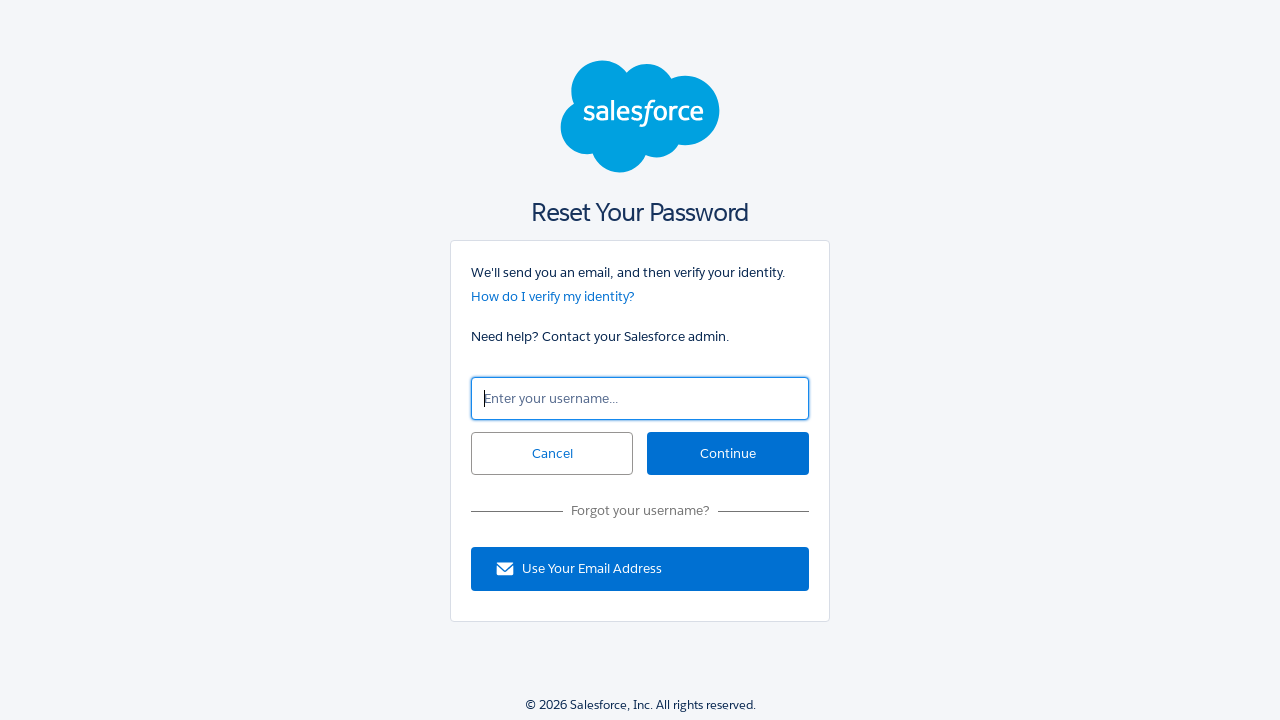

Filled username field with 'testuser.automation@example.com' on #un
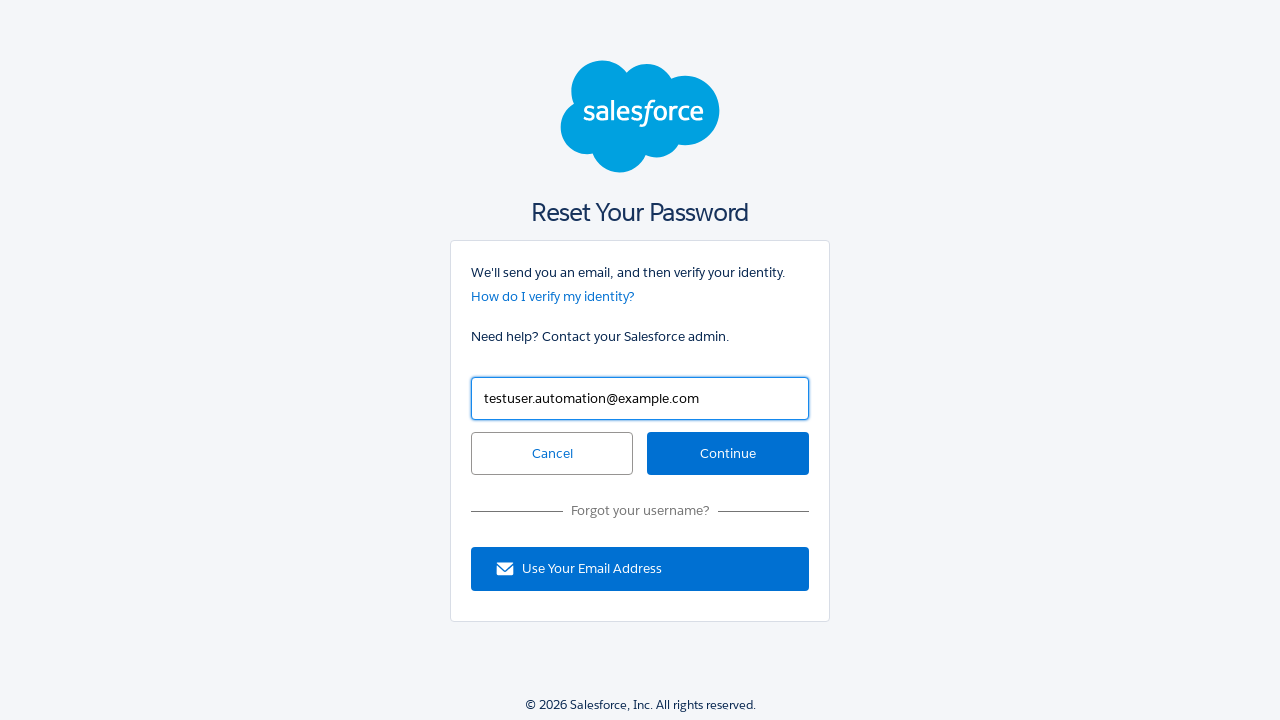

Clicked continue button to initiate password recovery at (728, 454) on #continue
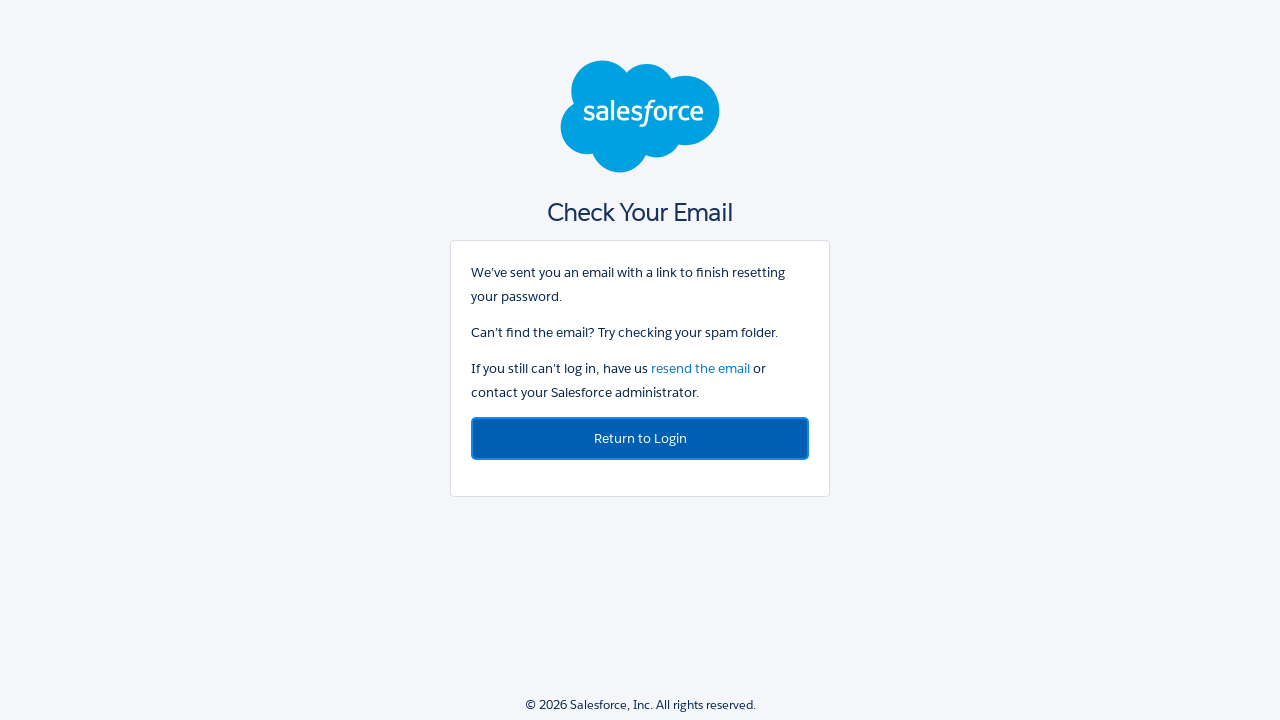

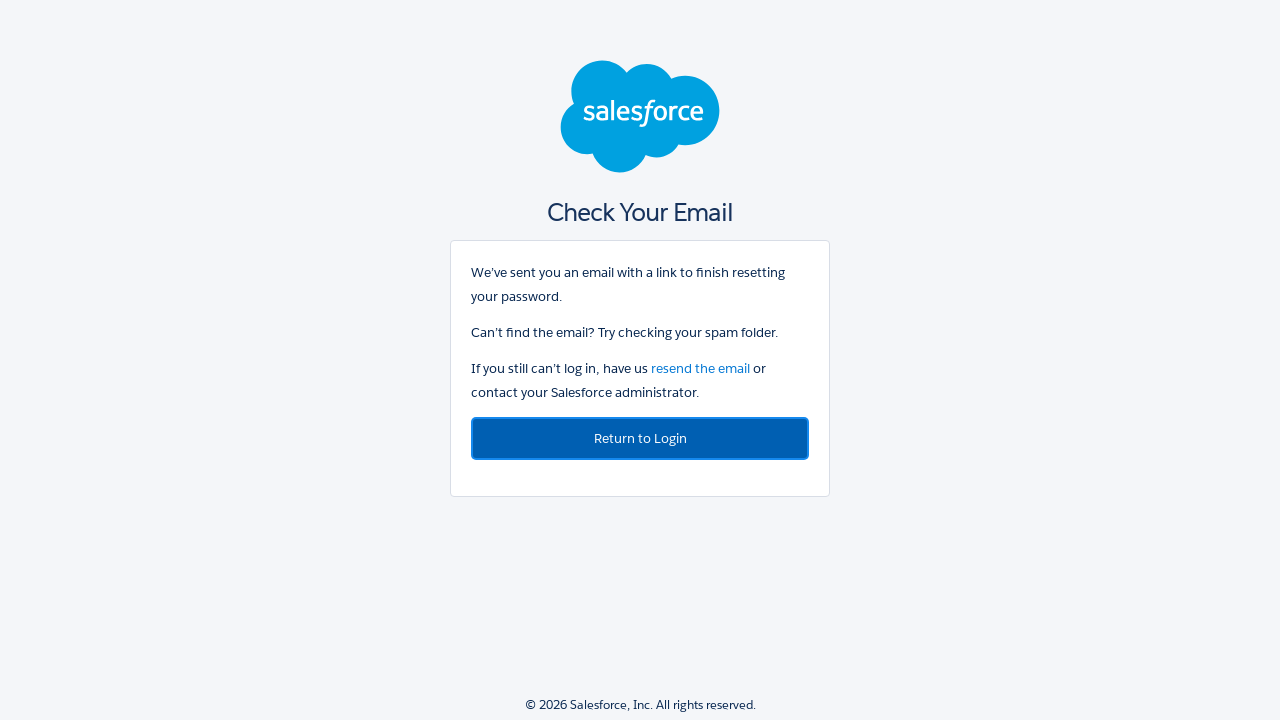